Tests HTML5 video player controls by playing, pausing, seeking to a specific time position, and reloading the video element on the W3C media events test page.

Starting URL: https://www.w3.org/2010/05/video/mediaevents.html

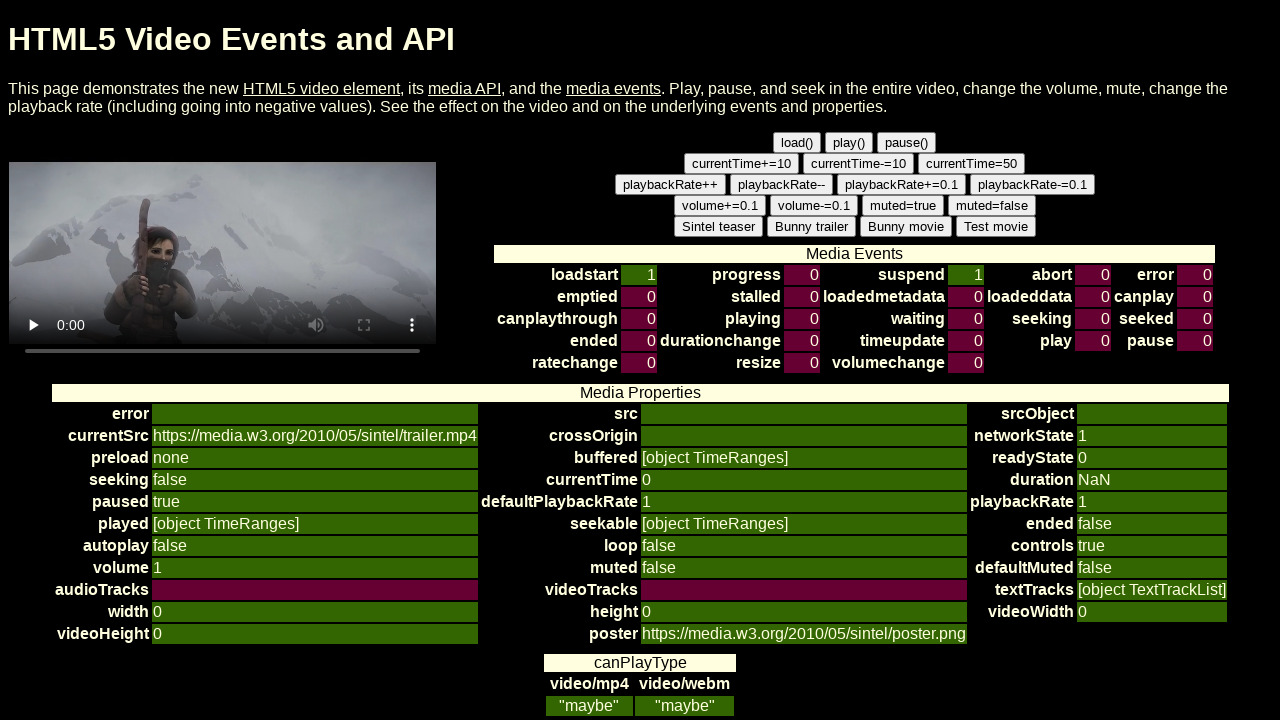

Navigated to W3C media events test page
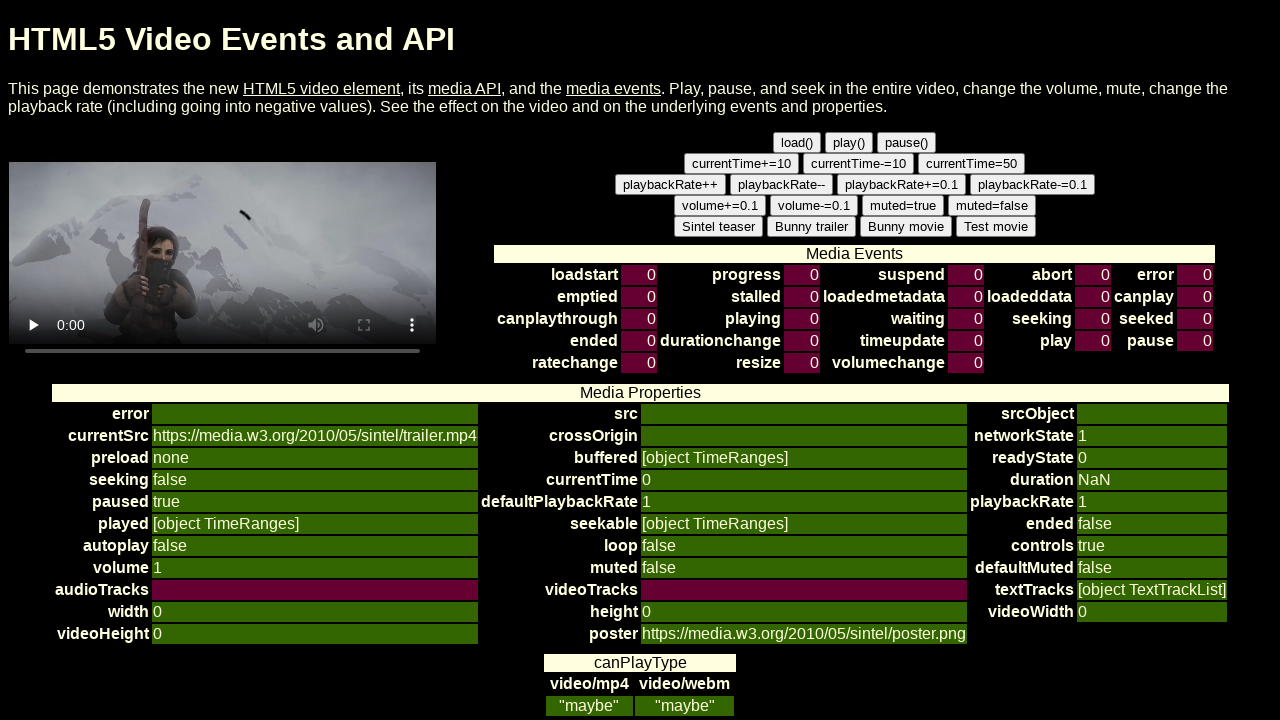

Video element loaded and ready
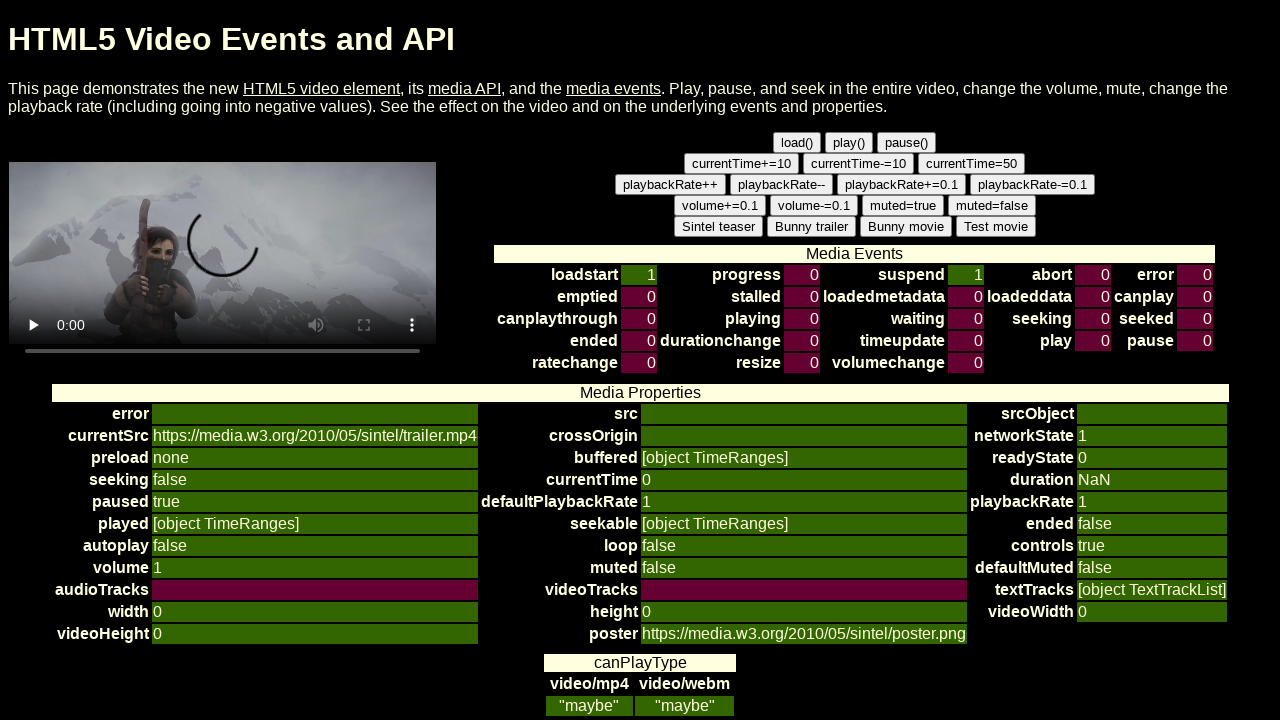

Started playing the video
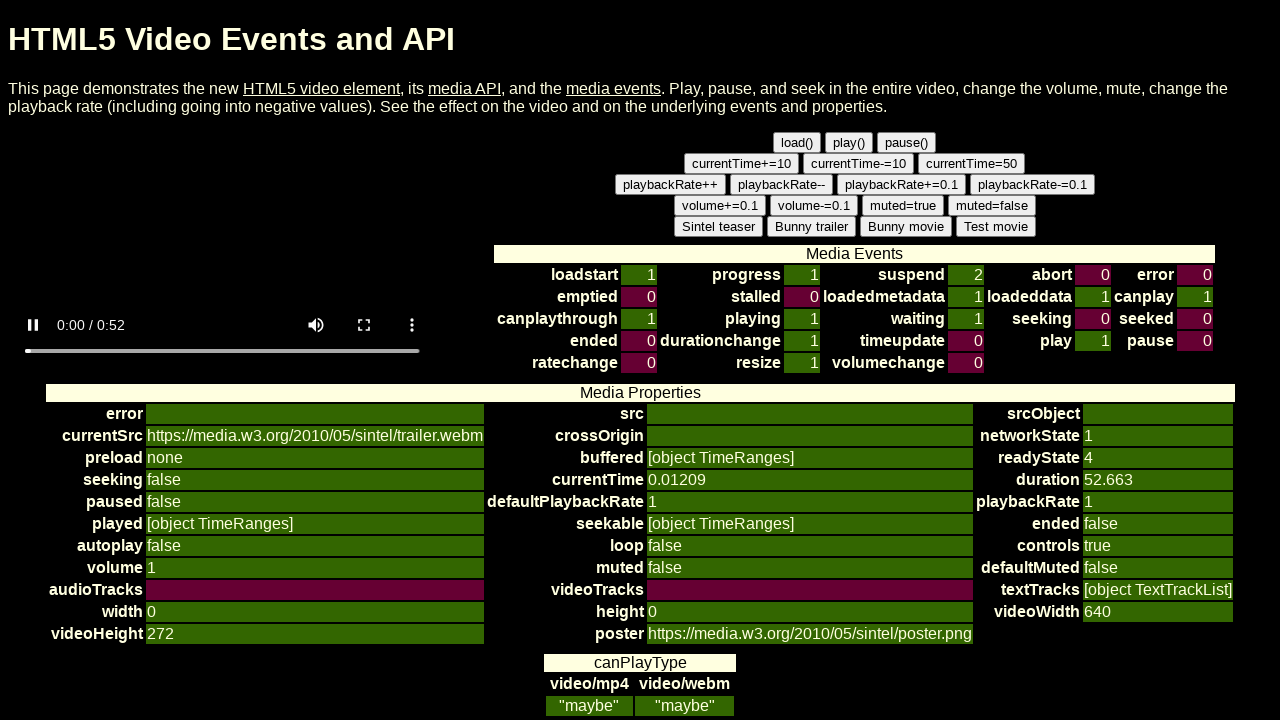

Waited 3 seconds for video to play
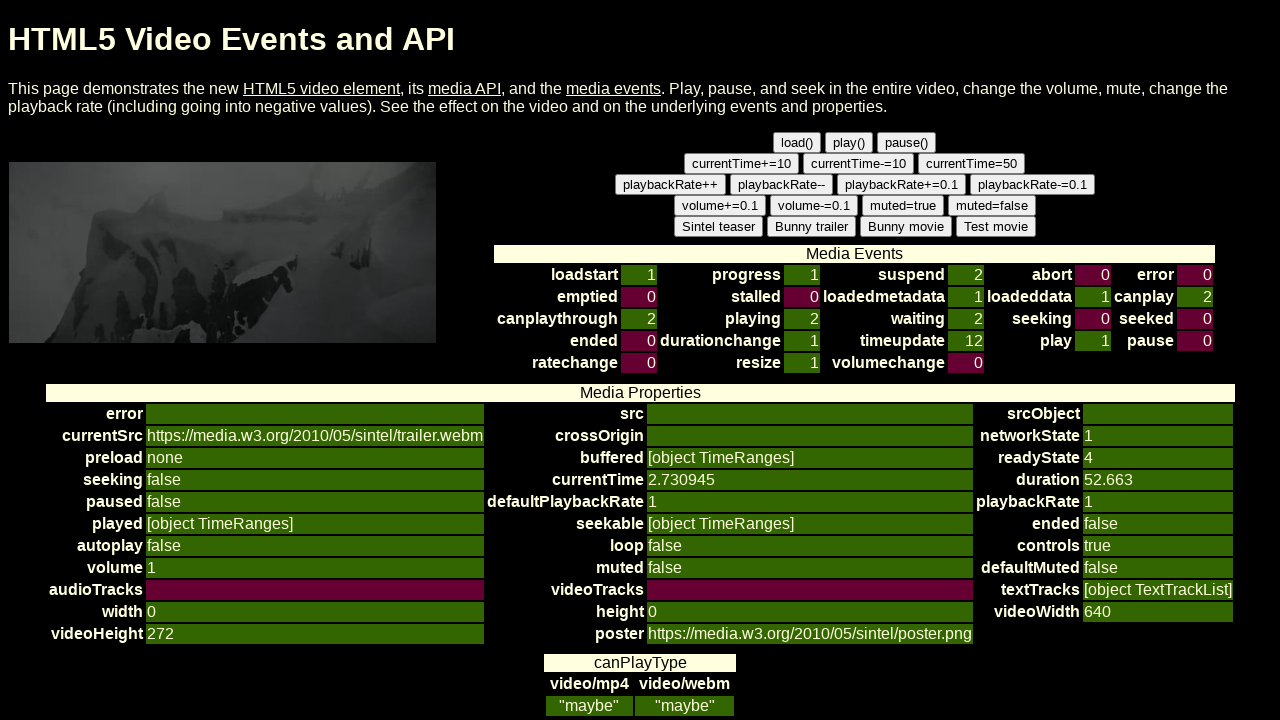

Paused the video
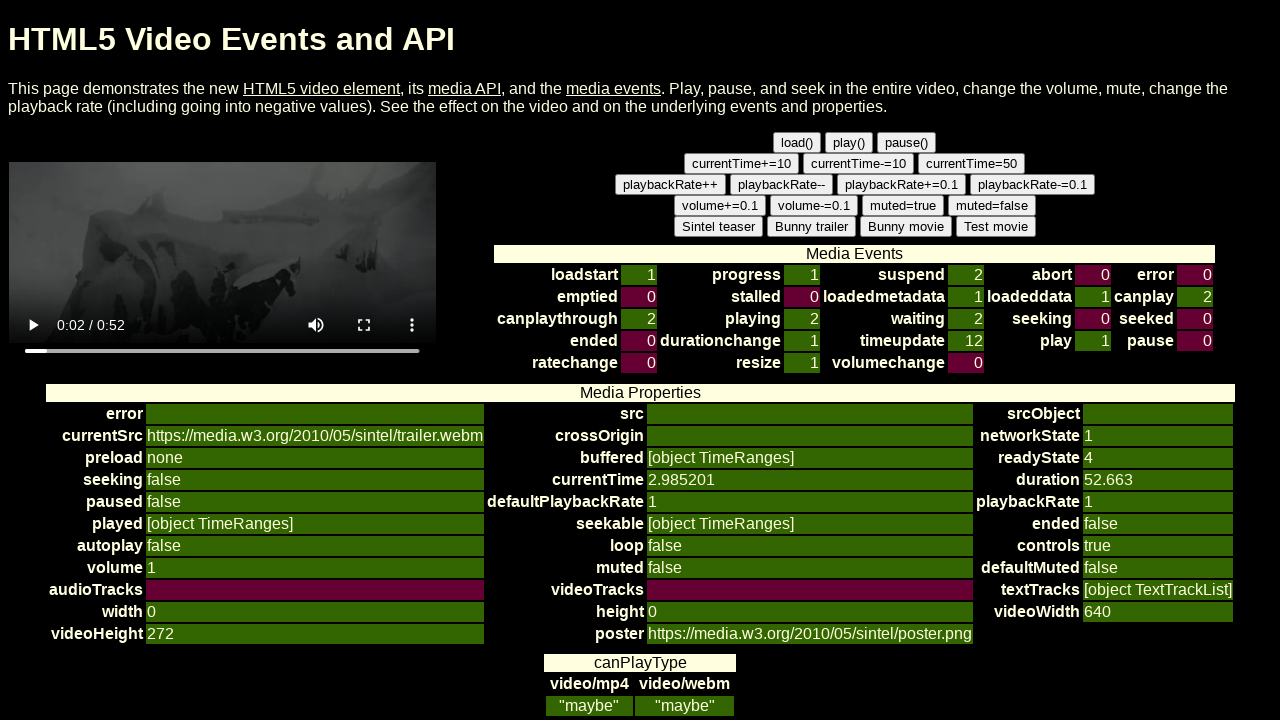

Seeked video to 15 seconds position
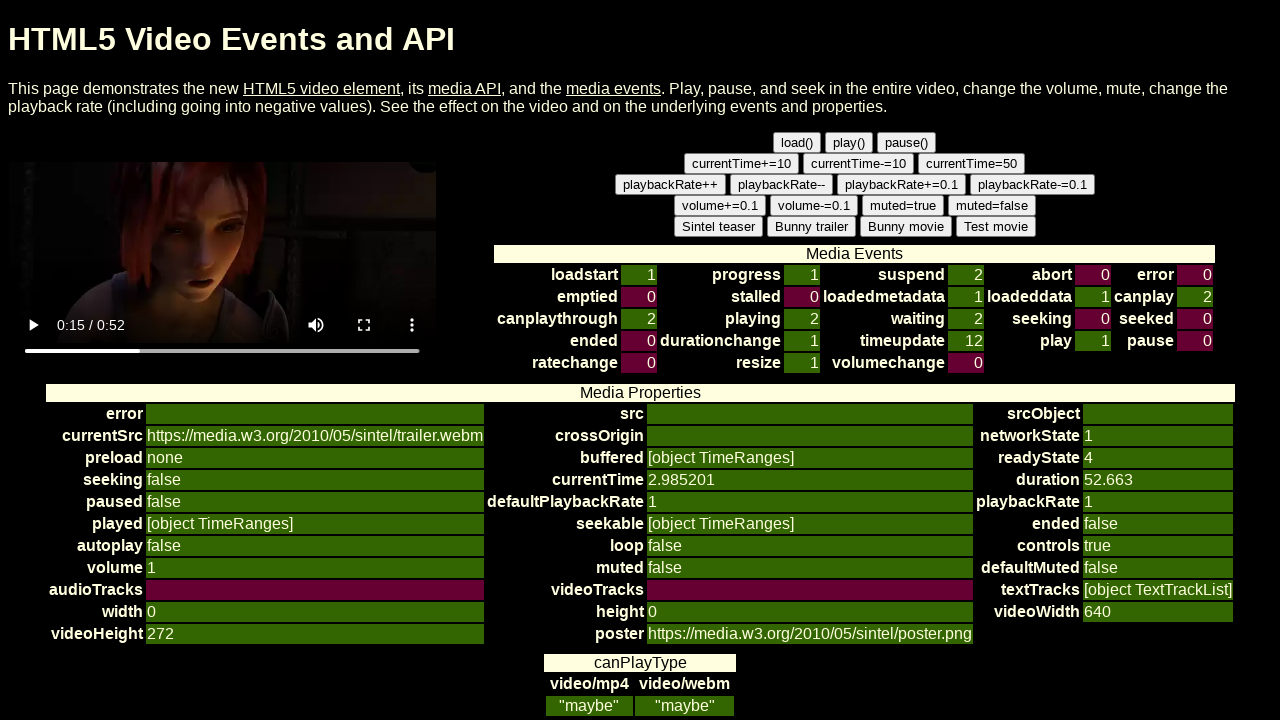

Waited 2 seconds at seeked position
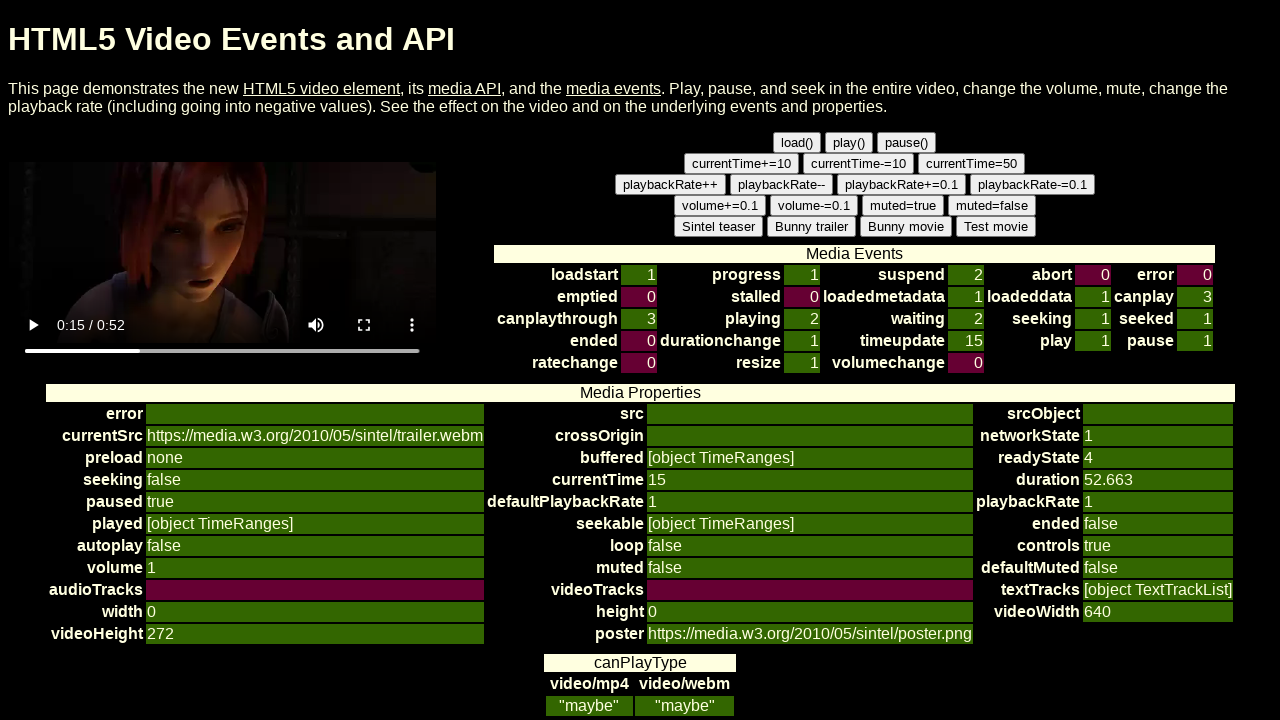

Reloaded the video element
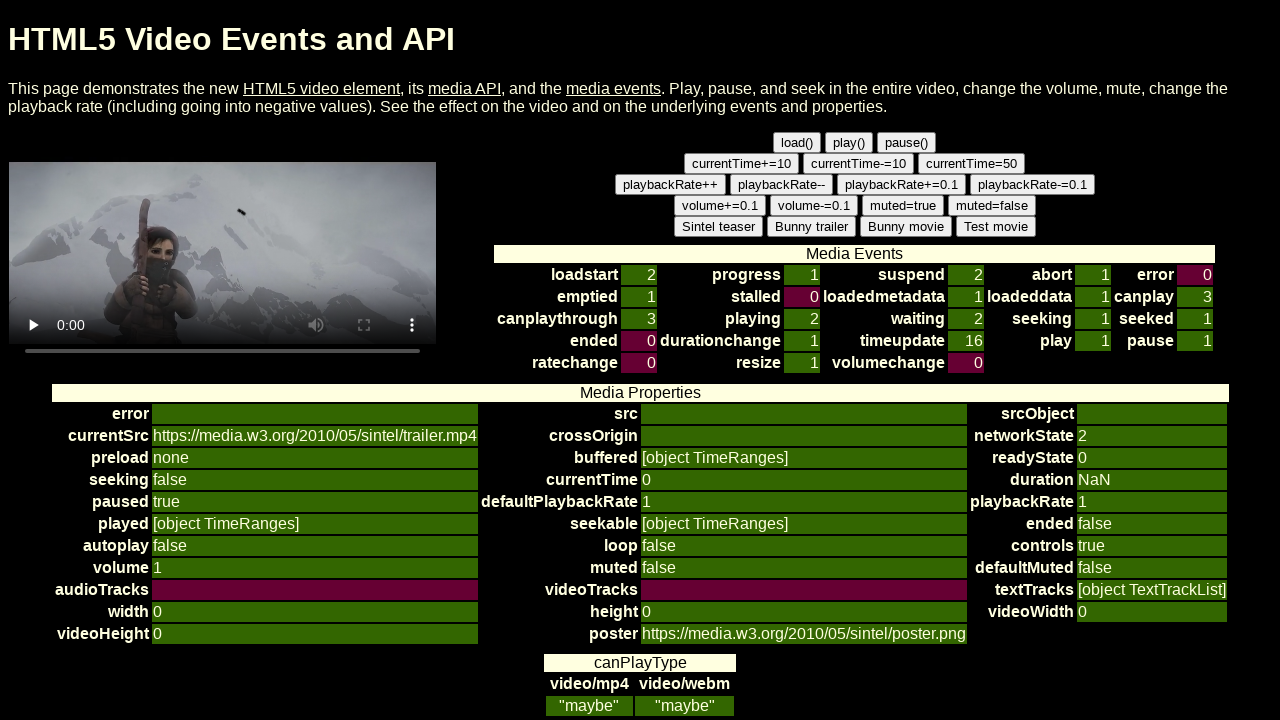

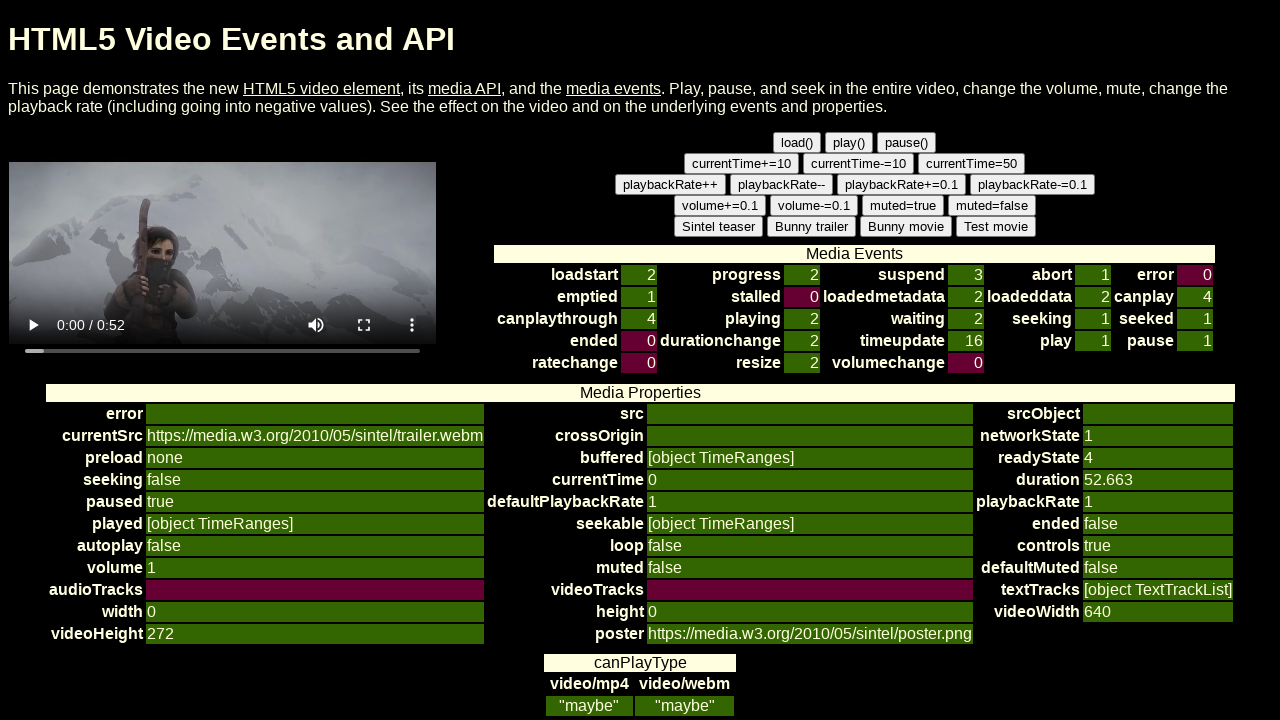